Tests prompt alert by clicking on Textbox tab and entering text in the prompt dialog

Starting URL: https://demo.automationtesting.in/Alerts.html

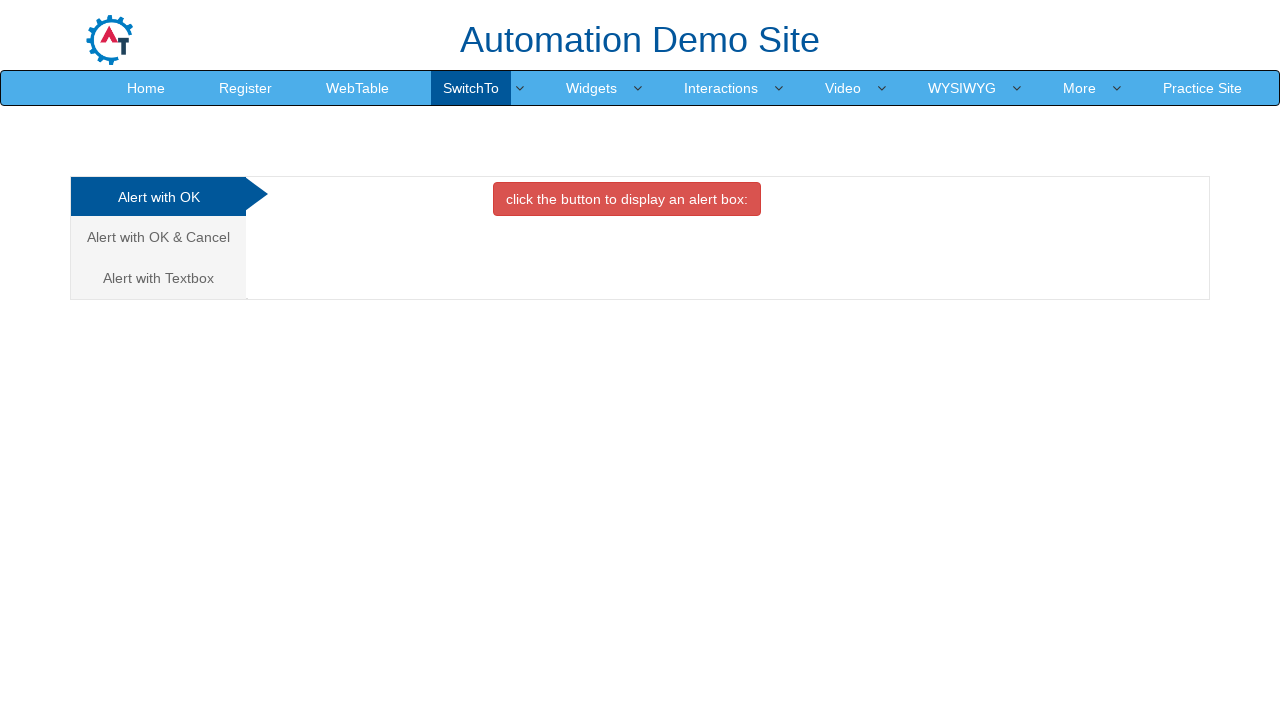

Clicked on Textbox tab to navigate to prompt alert section at (158, 278) on xpath=//a[@href='#Textbox']
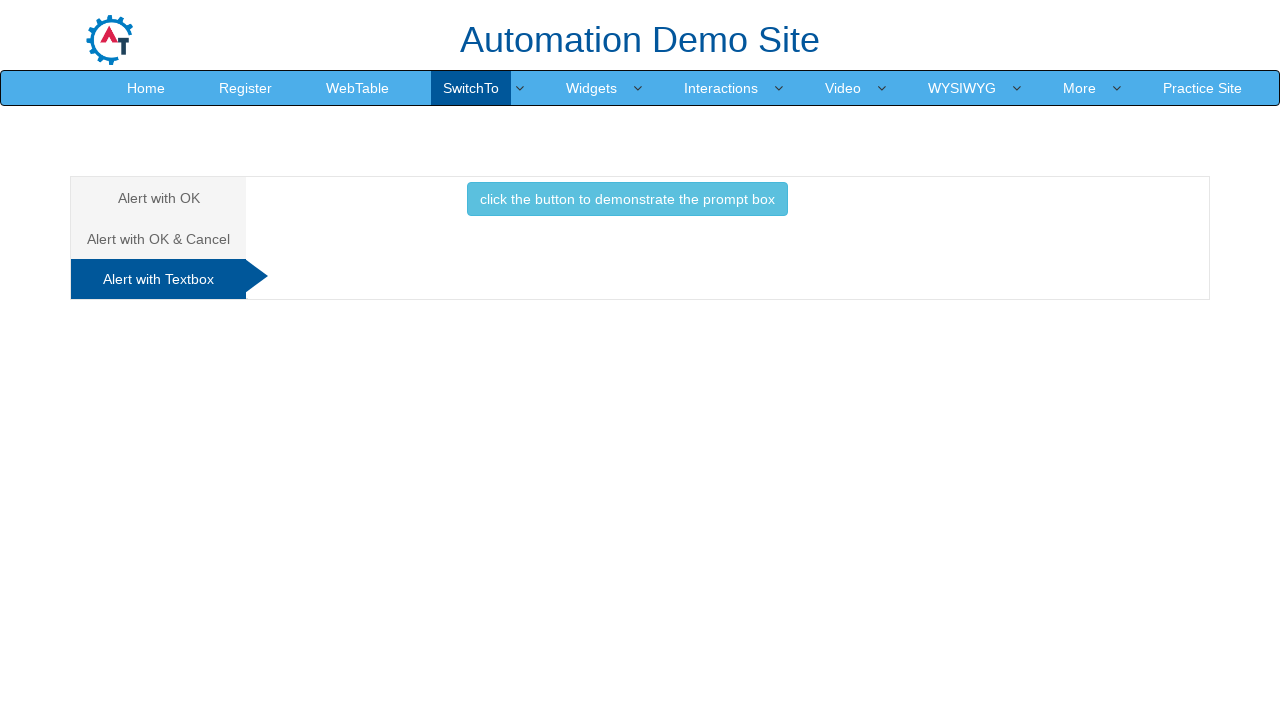

Set up dialog handler to accept prompt with text 'Siva'
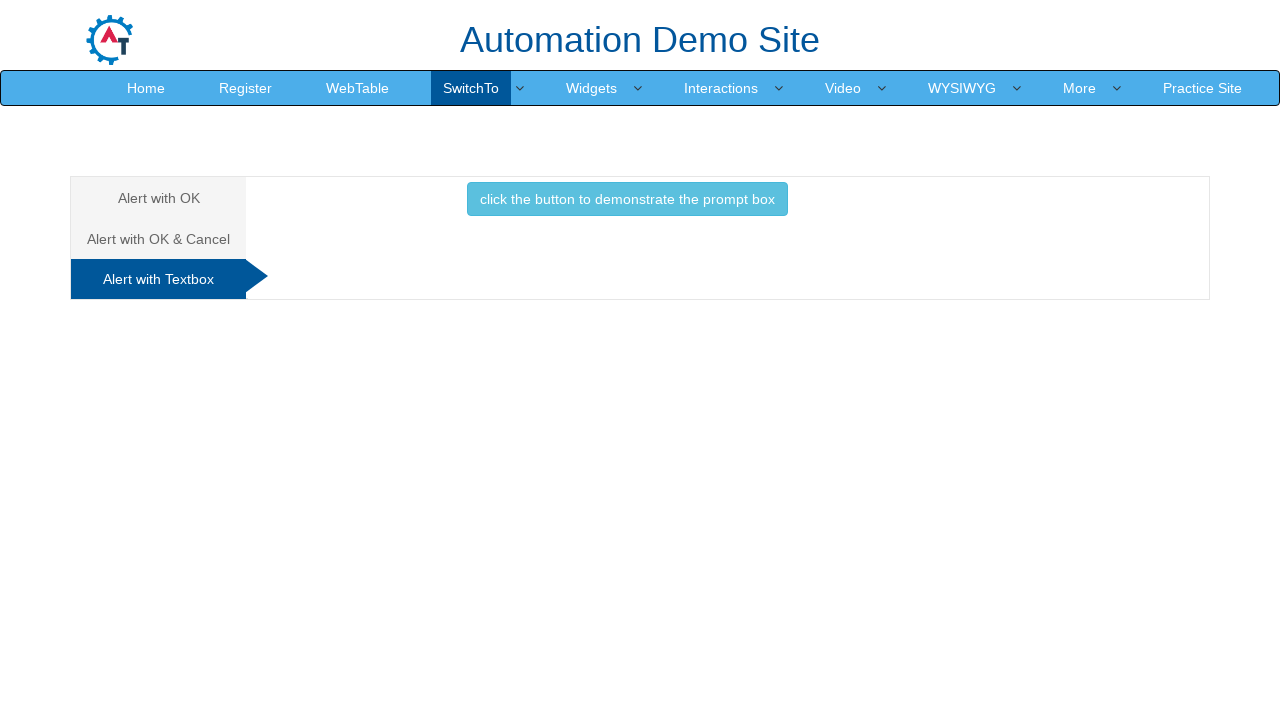

Clicked button to trigger prompt alert dialog at (627, 199) on xpath=//*[@class='btn btn-info']
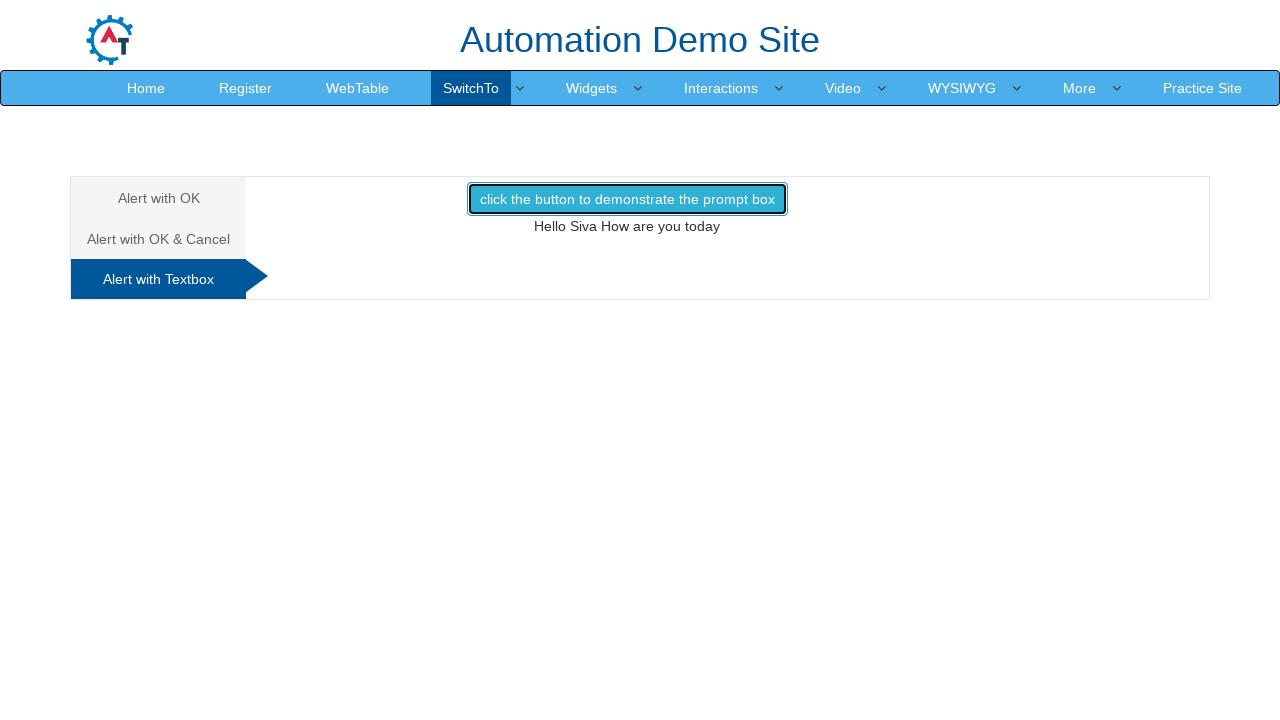

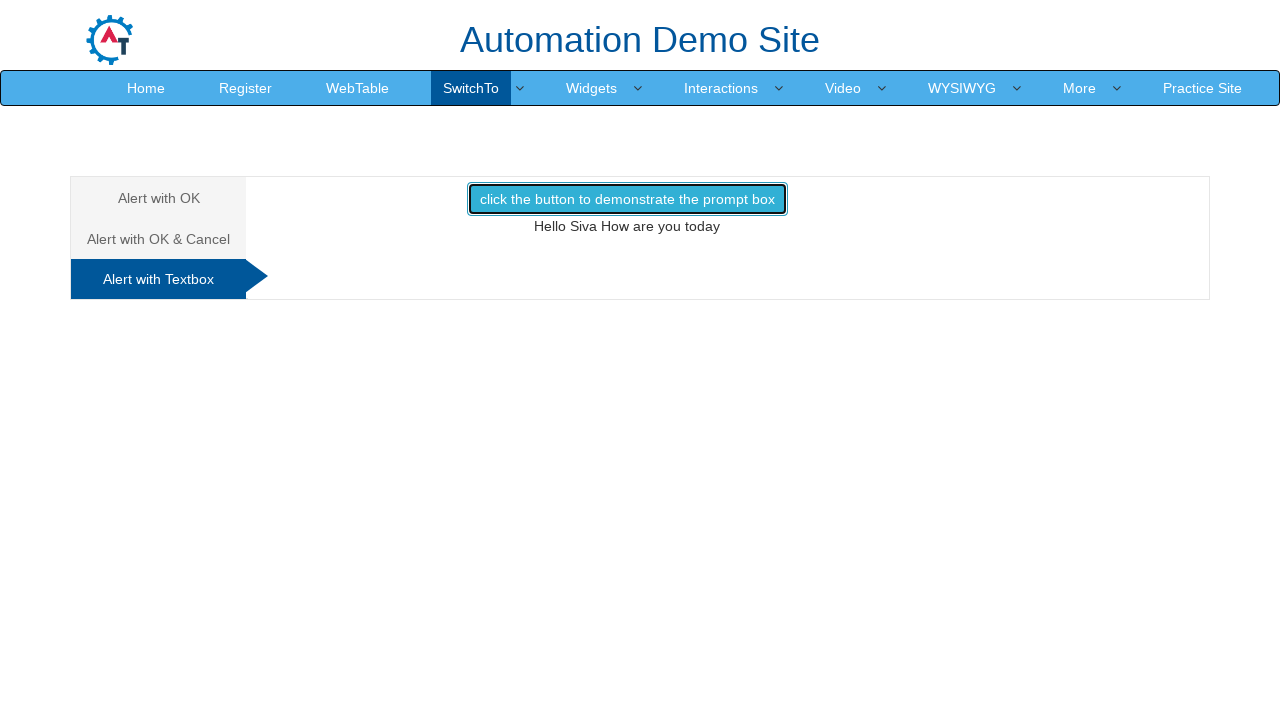